Tests drag and drop functionality by dragging a draggable element and dropping it onto a droppable target element on the jQuery UI demo page

Starting URL: https://jqueryui.com/resources/demos/droppable/default.html

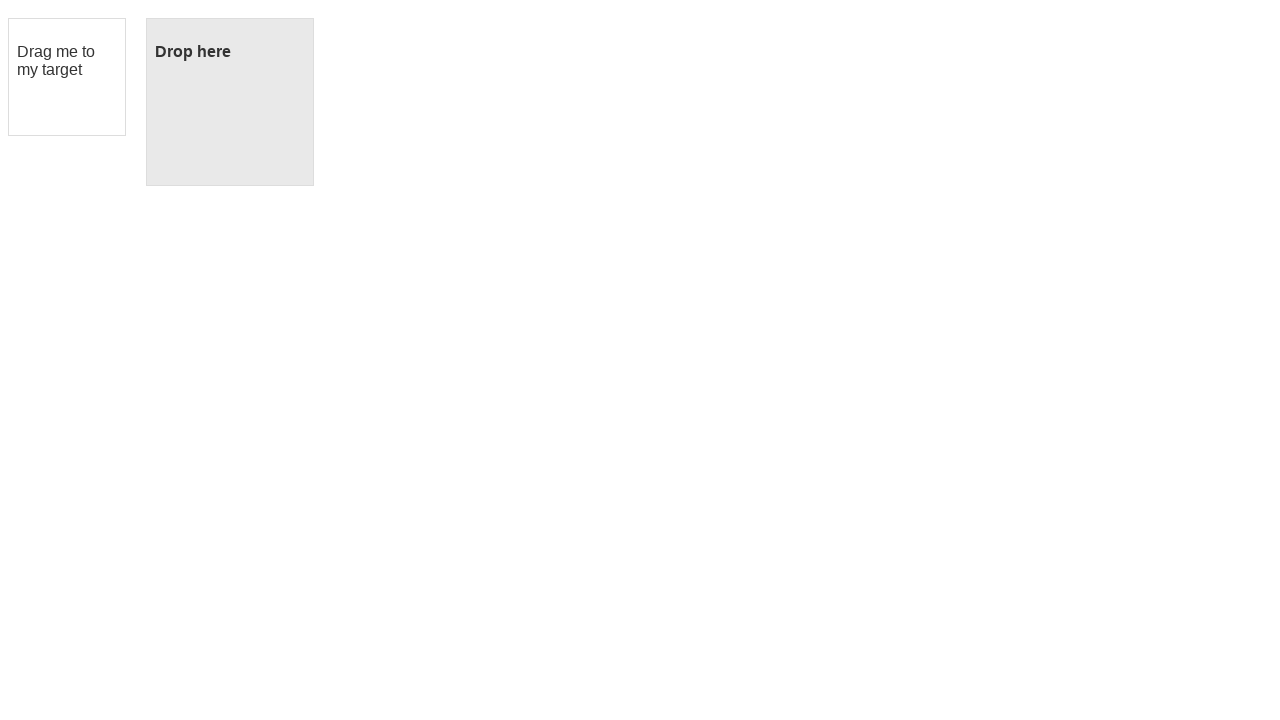

Located the draggable element
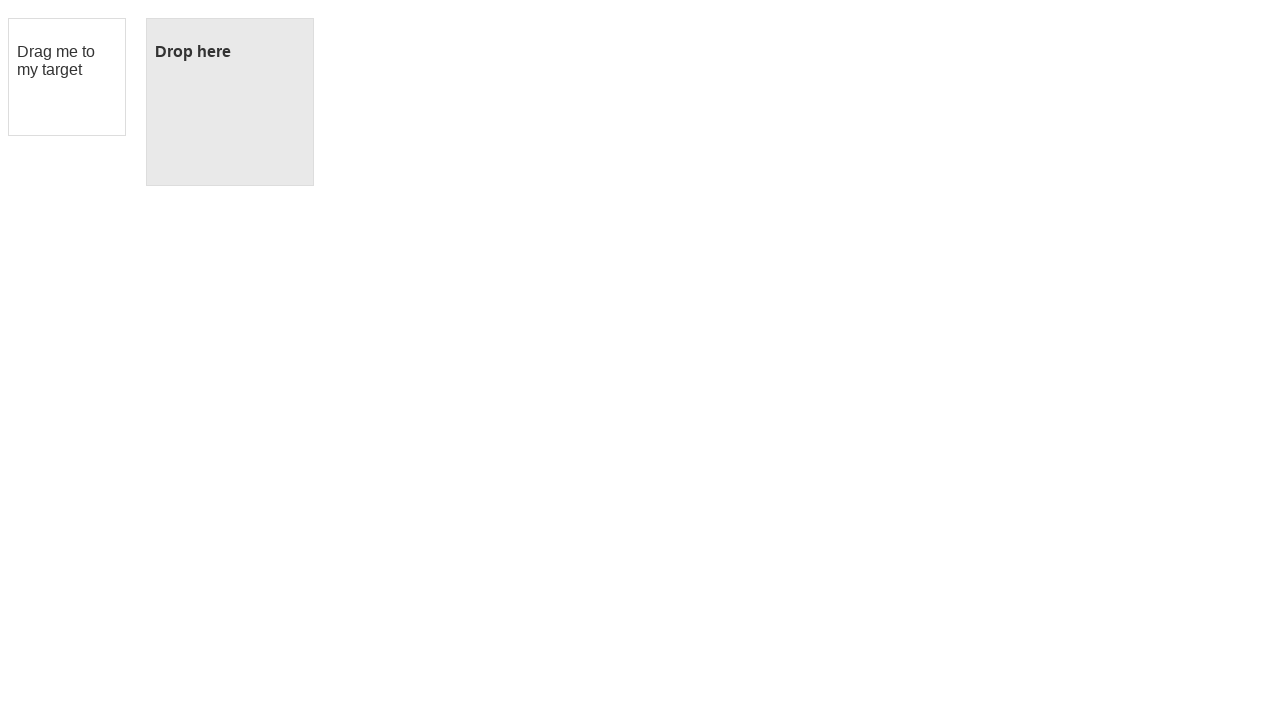

Located the droppable target element
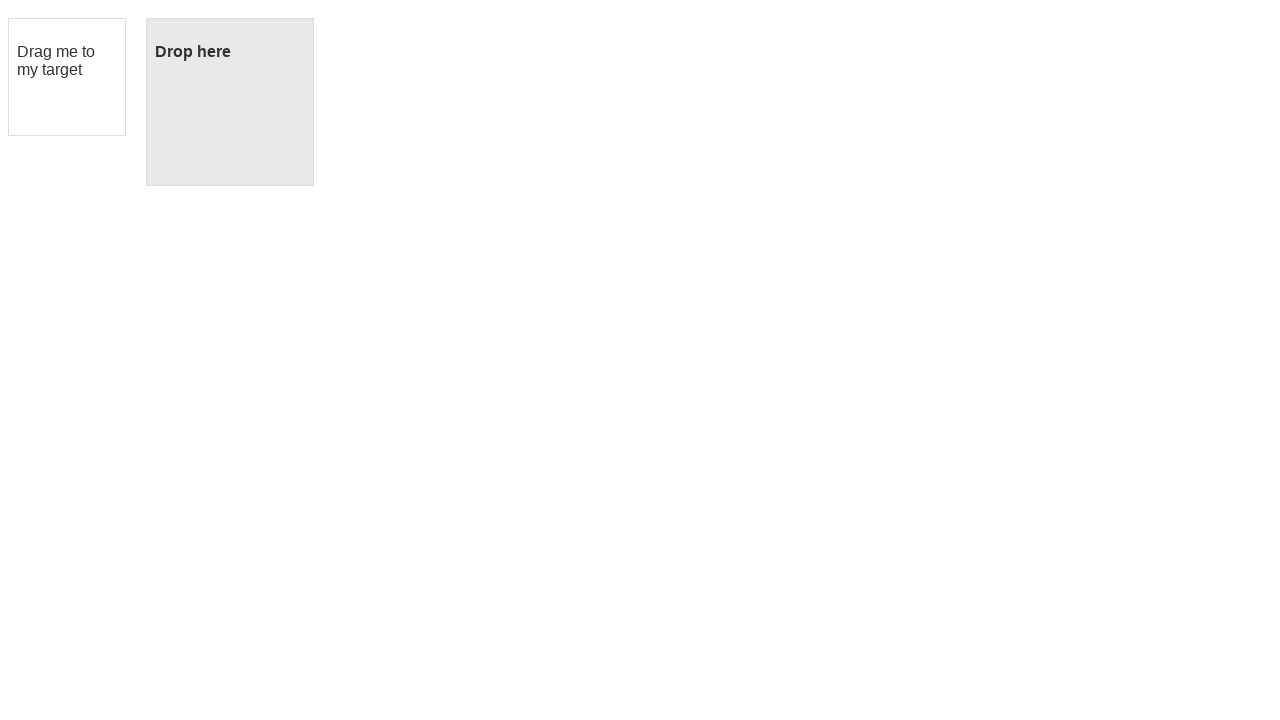

Dragged draggable element and dropped it onto droppable target at (230, 102)
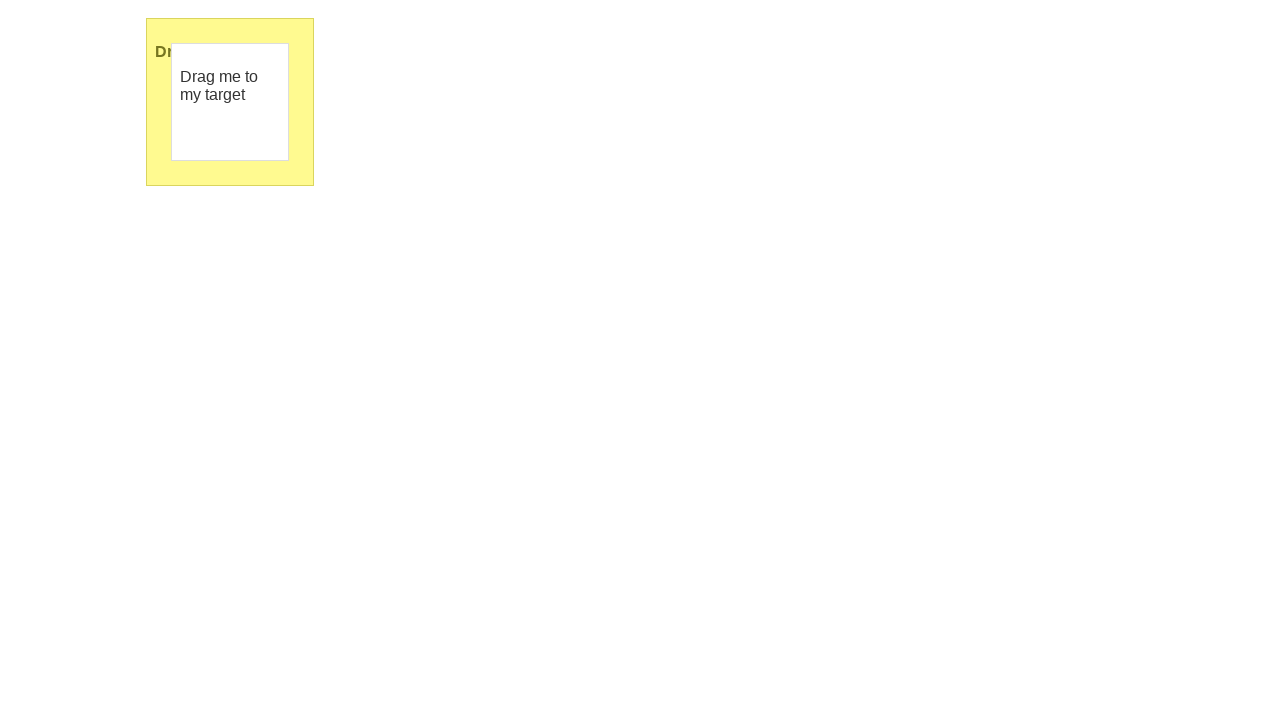

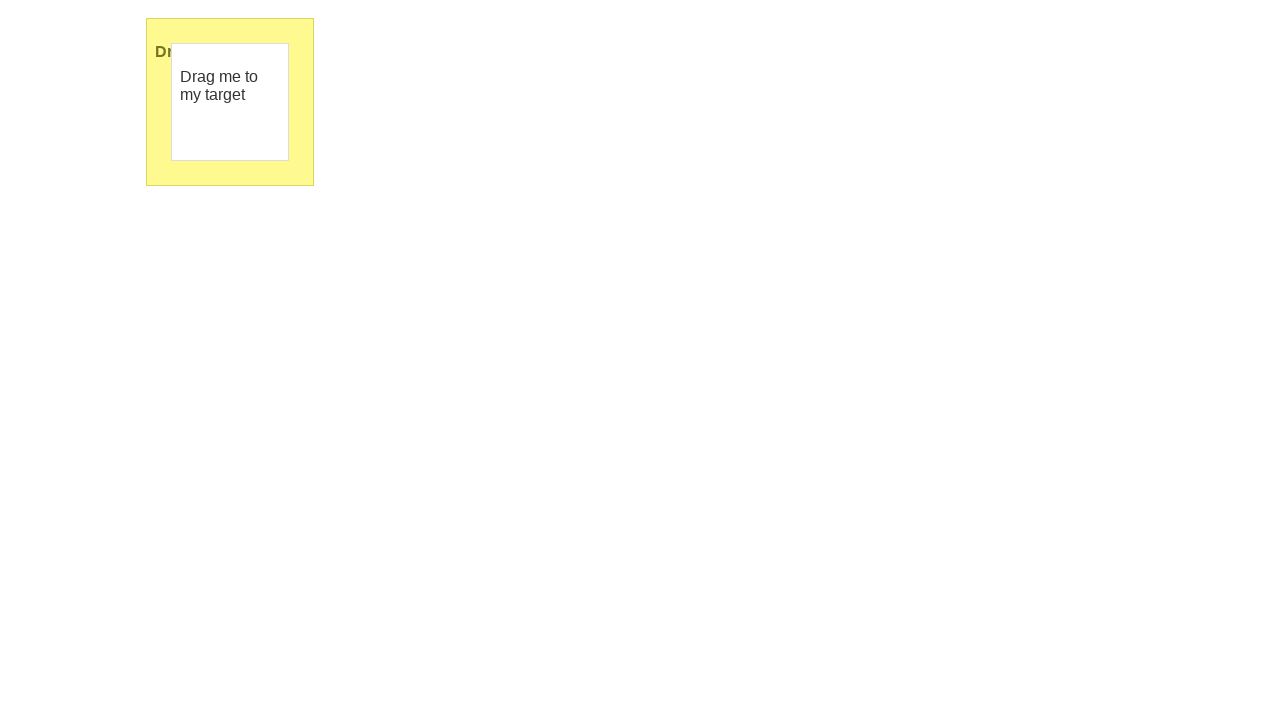